Tests the CollegeBoard registration page by filling in the first name field on the account creation form.

Starting URL: https://cbaccount.collegeboard.org/iamweb/smartRegister?appId=292&DURL=https%3A%2F%2Fwww.collegeboard.org%2F

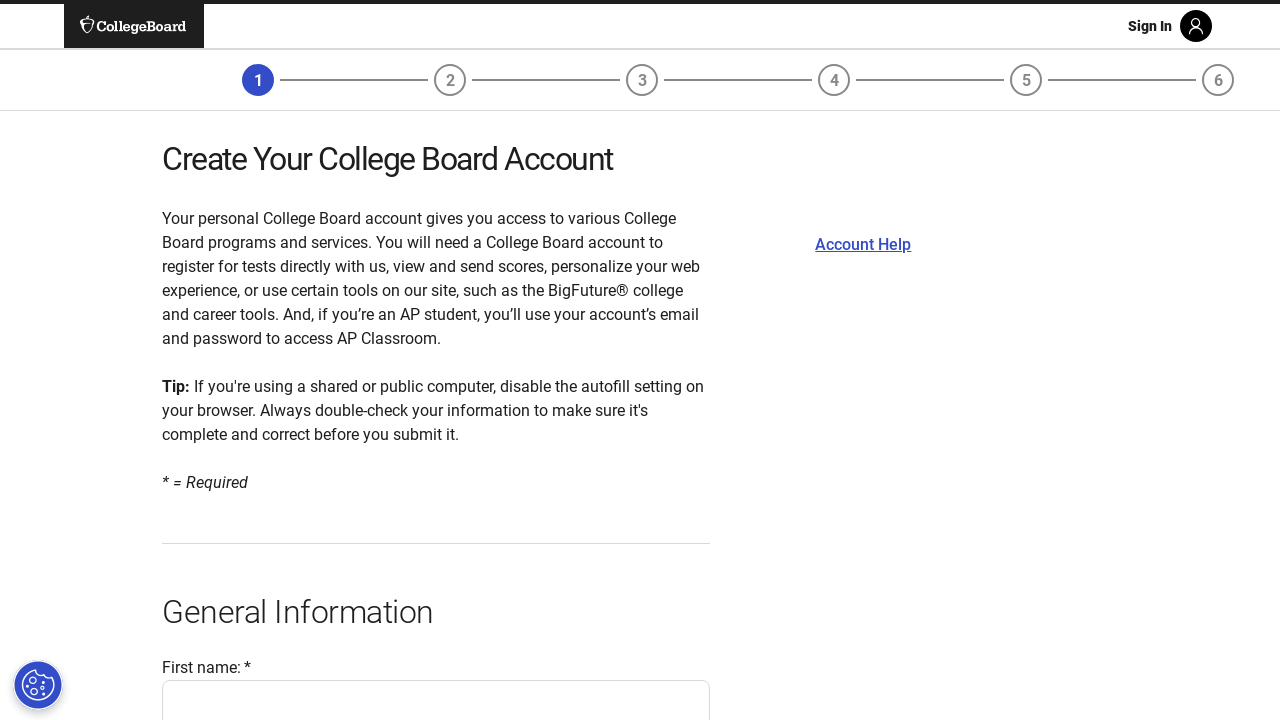

Filled first name field with 'Lena' on #firstNameField
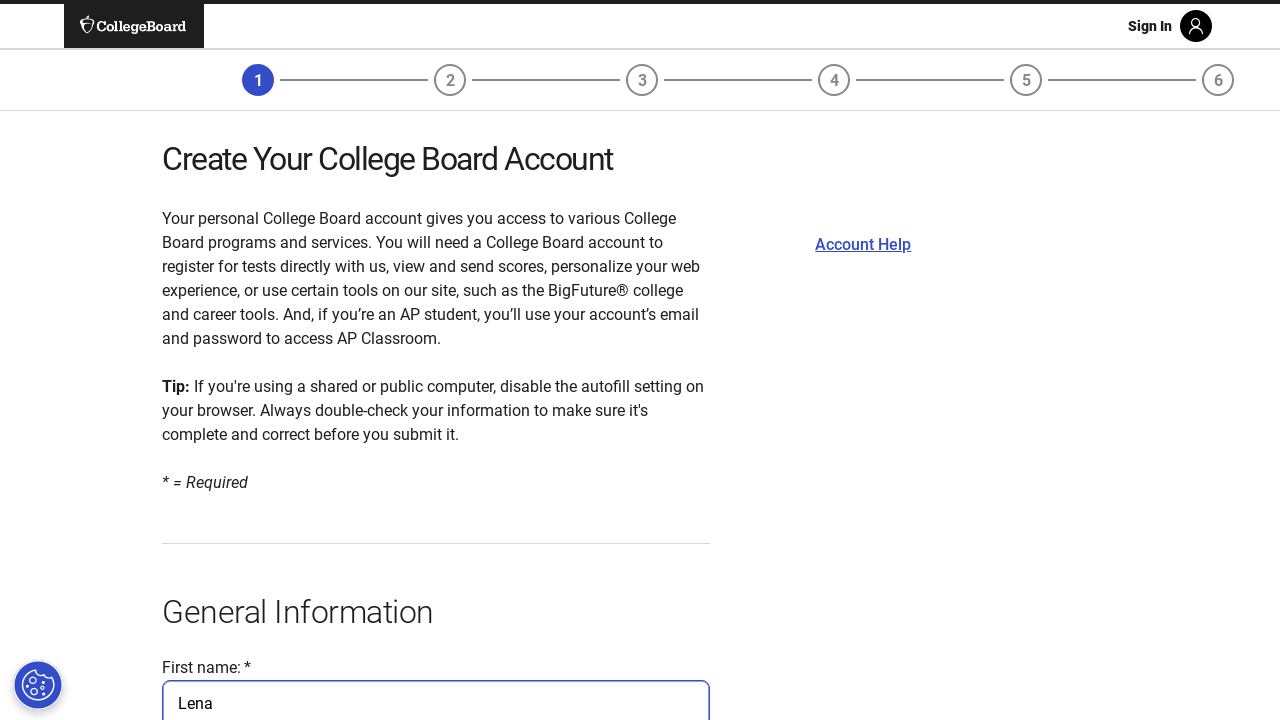

Waited 1 second for first name field to be confirmed
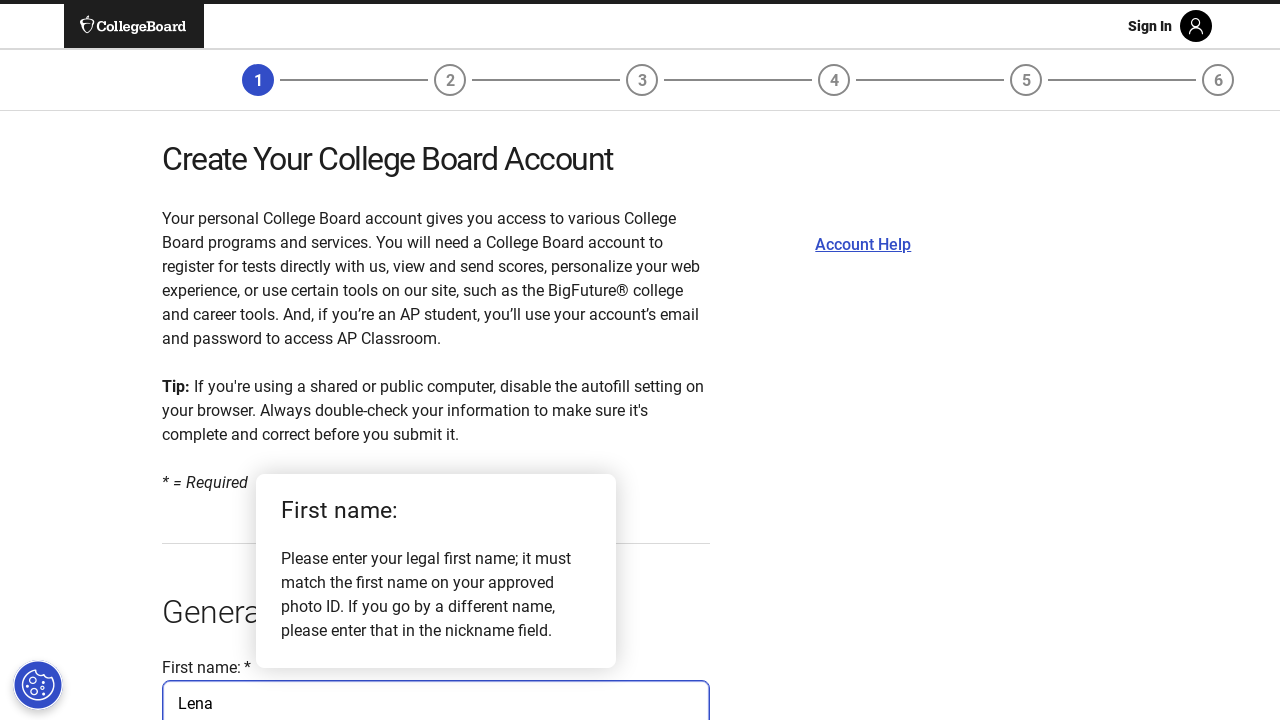

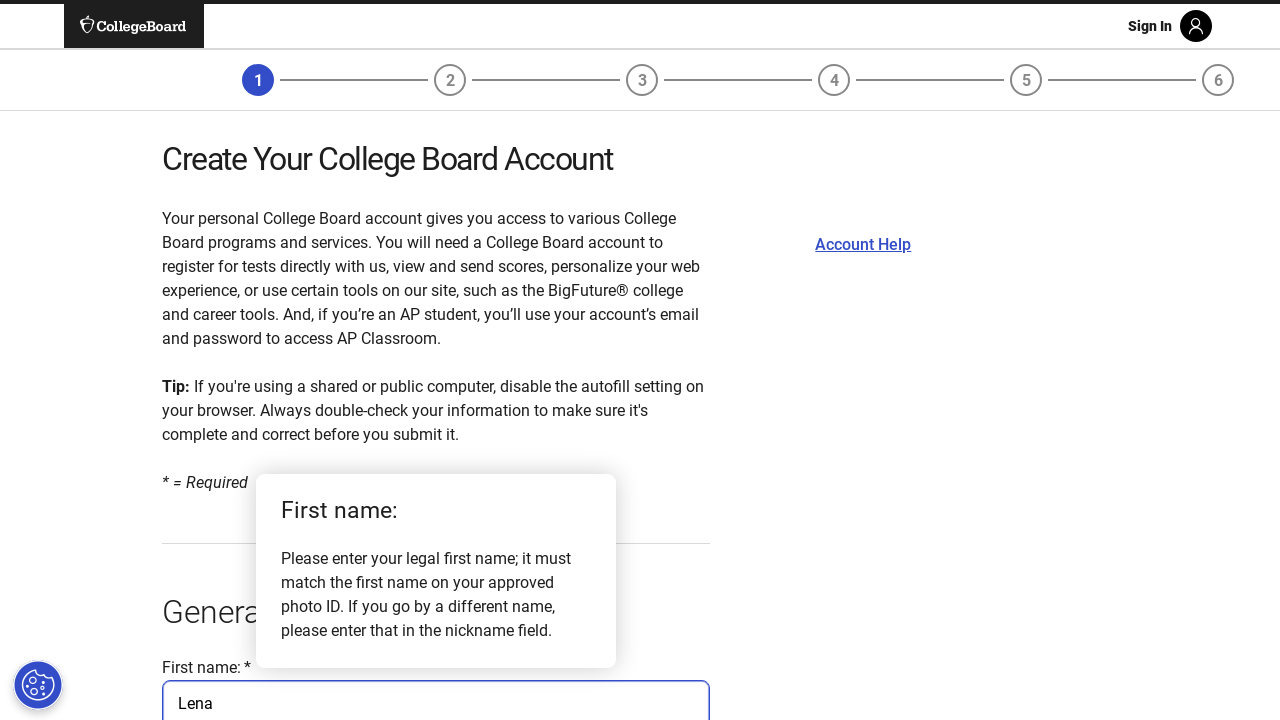